Tests JavaScript alert and confirm dialog handling by entering text in a field, triggering an alert, accepting it, then triggering a confirm dialog and dismissing it.

Starting URL: https://rahulshettyacademy.com/AutomationPractice/

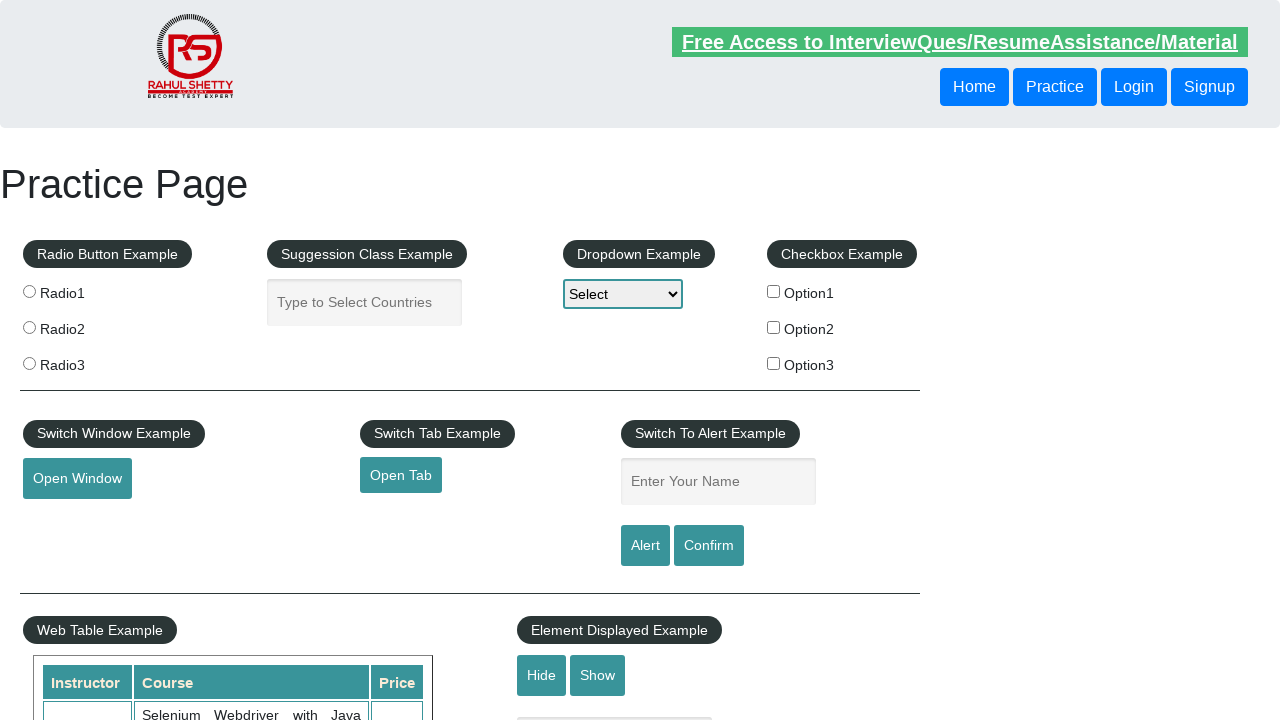

Filled name field with 'Rahul' on #name
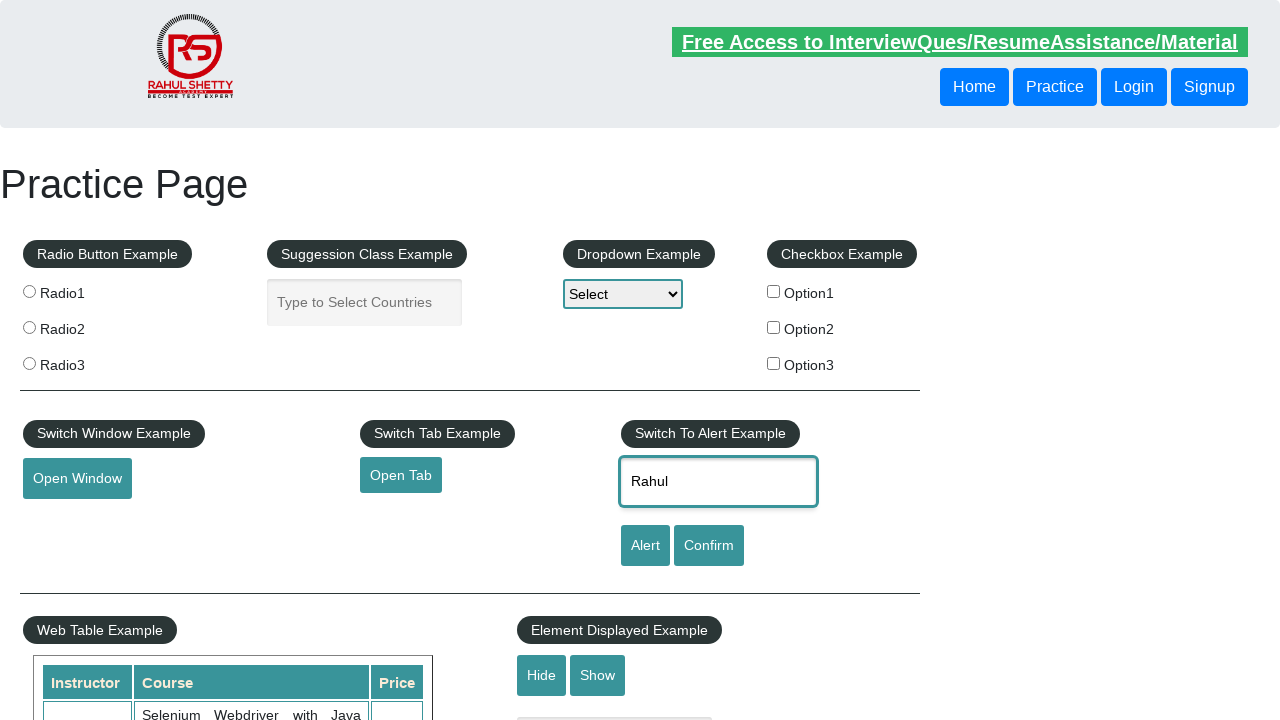

Triggered and accepted JavaScript alert dialog at (645, 546) on [id='alertbtn']
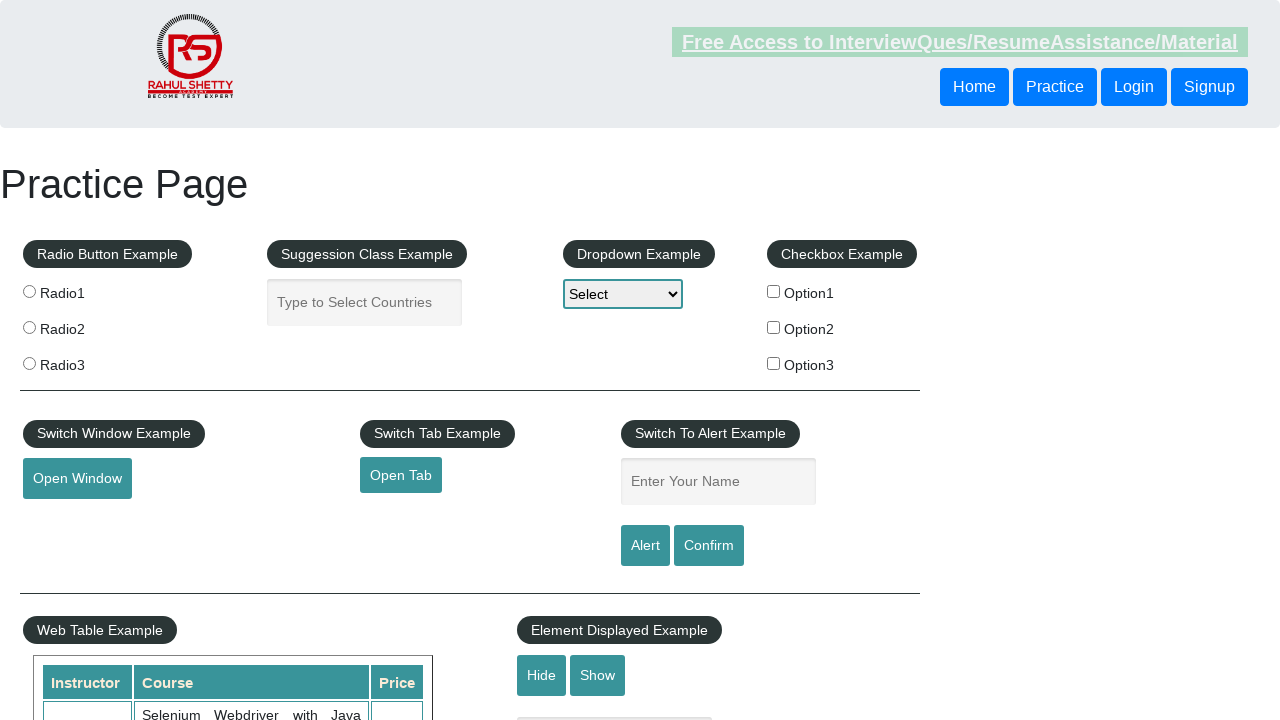

Triggered confirm dialog and dismissed it at (709, 546) on #confirmbtn
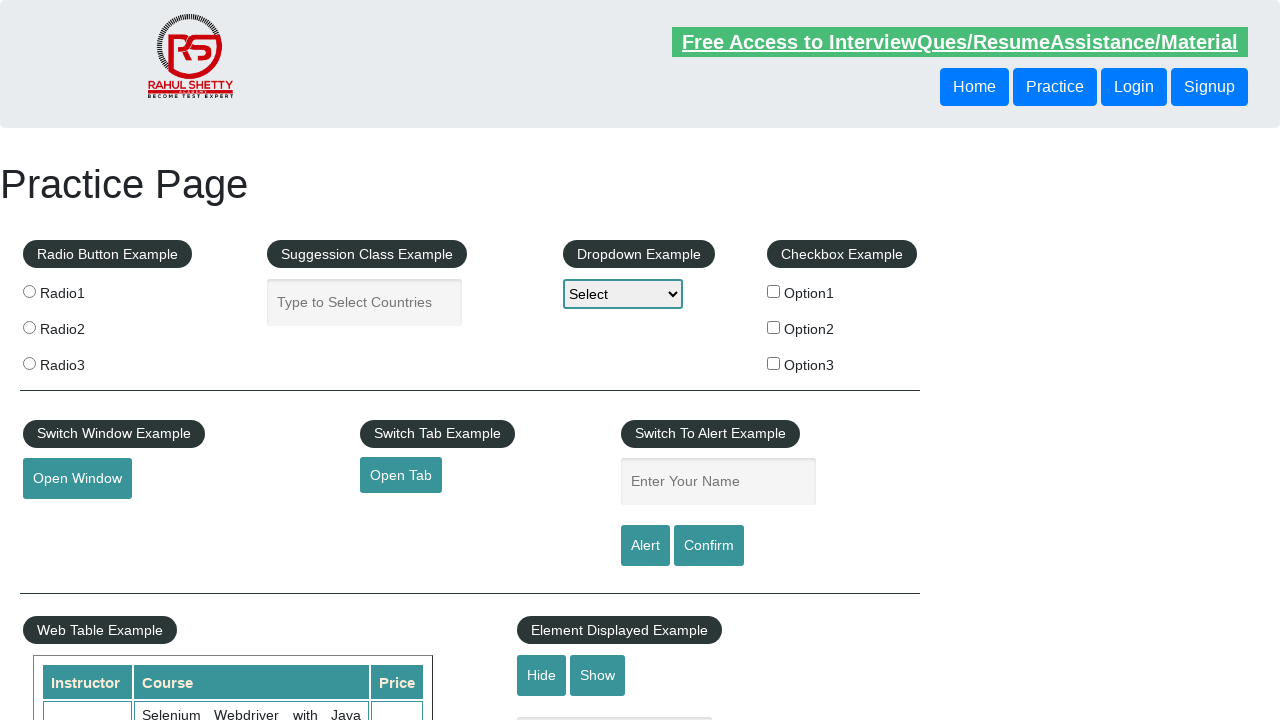

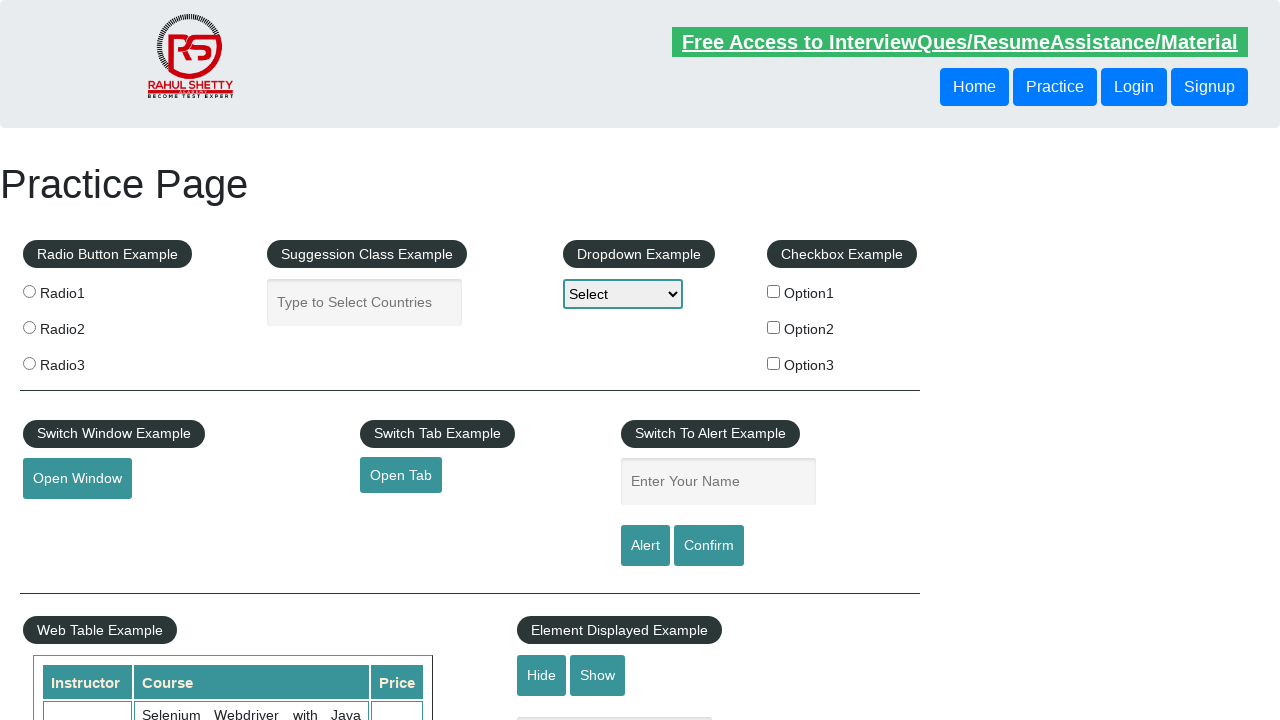